Verifies the page title is correct and navigates to the Register page, checking that the username field is visible.

Starting URL: https://buggy.justtestit.org/

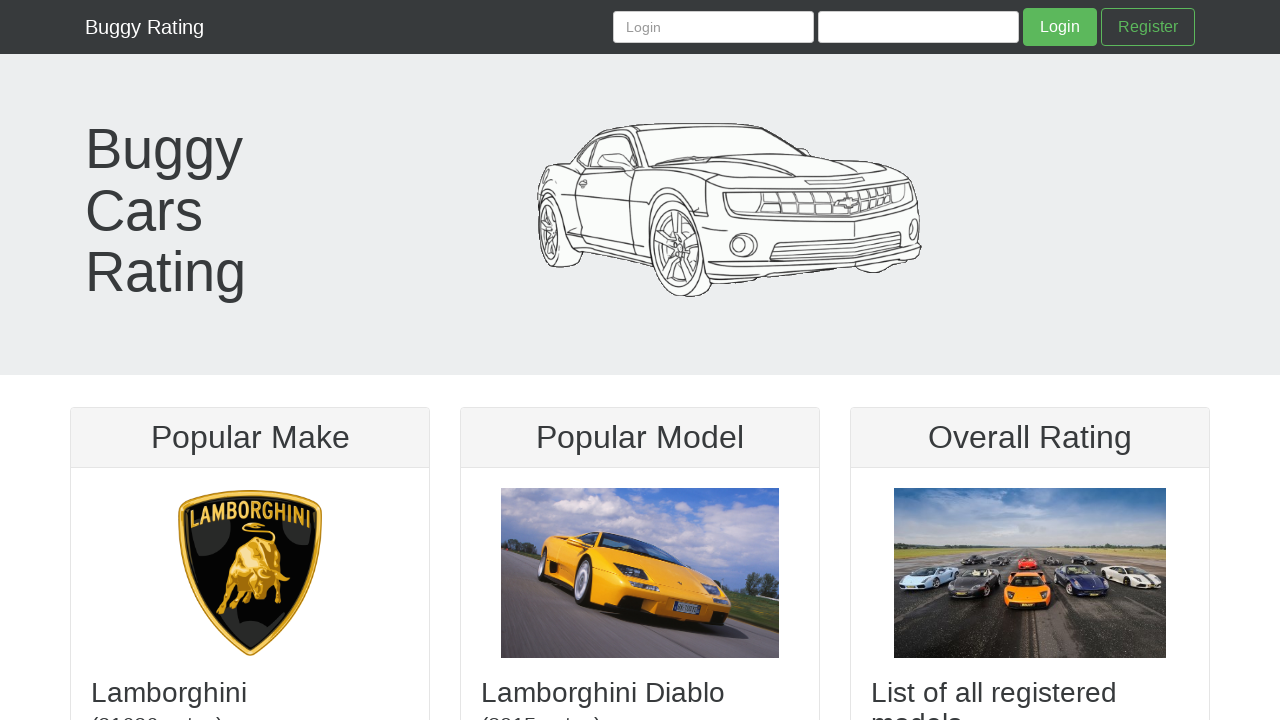

Verified page title is 'Buggy Cars Rating'
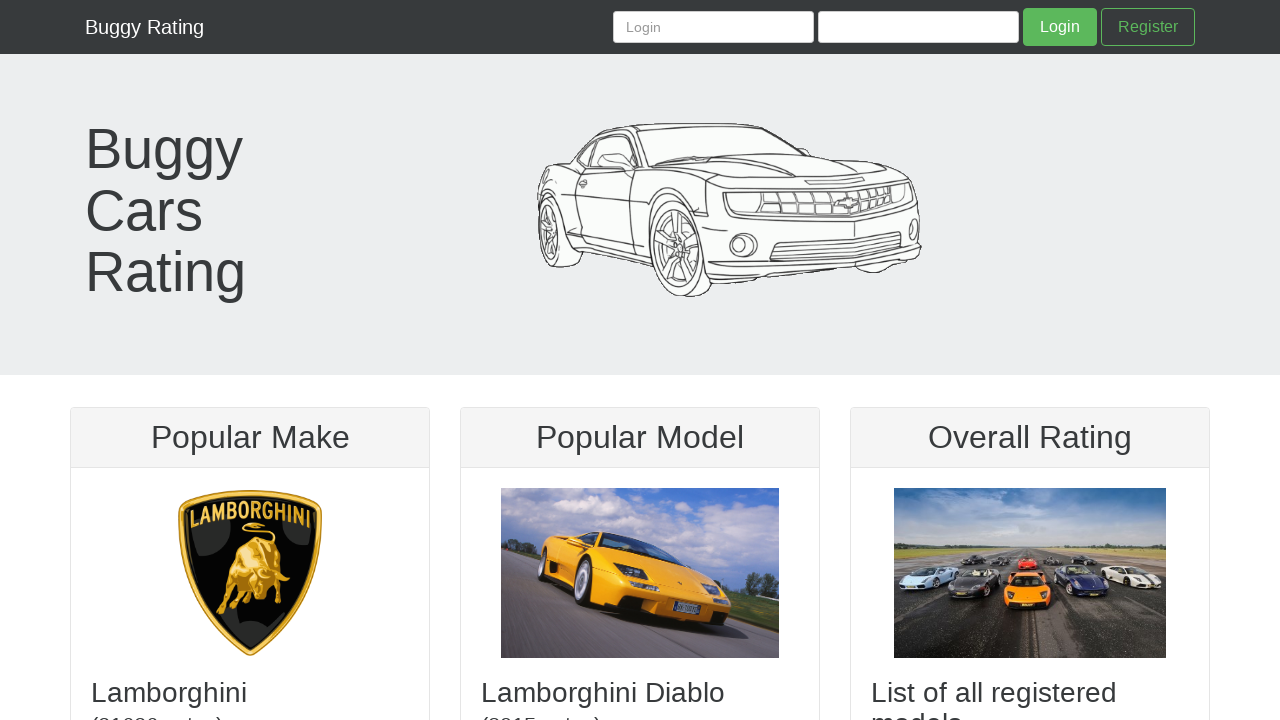

Clicked on Register link at (1148, 27) on internal:role=link[name="Register"i]
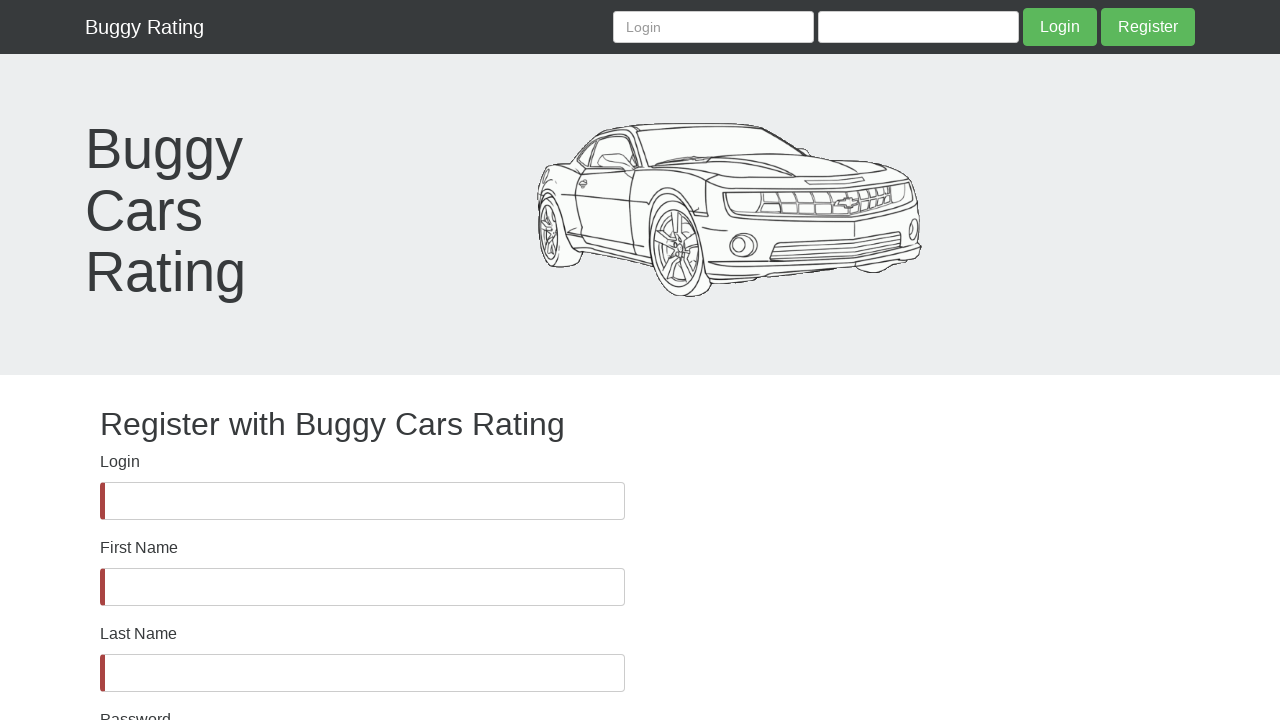

Username field selector loaded
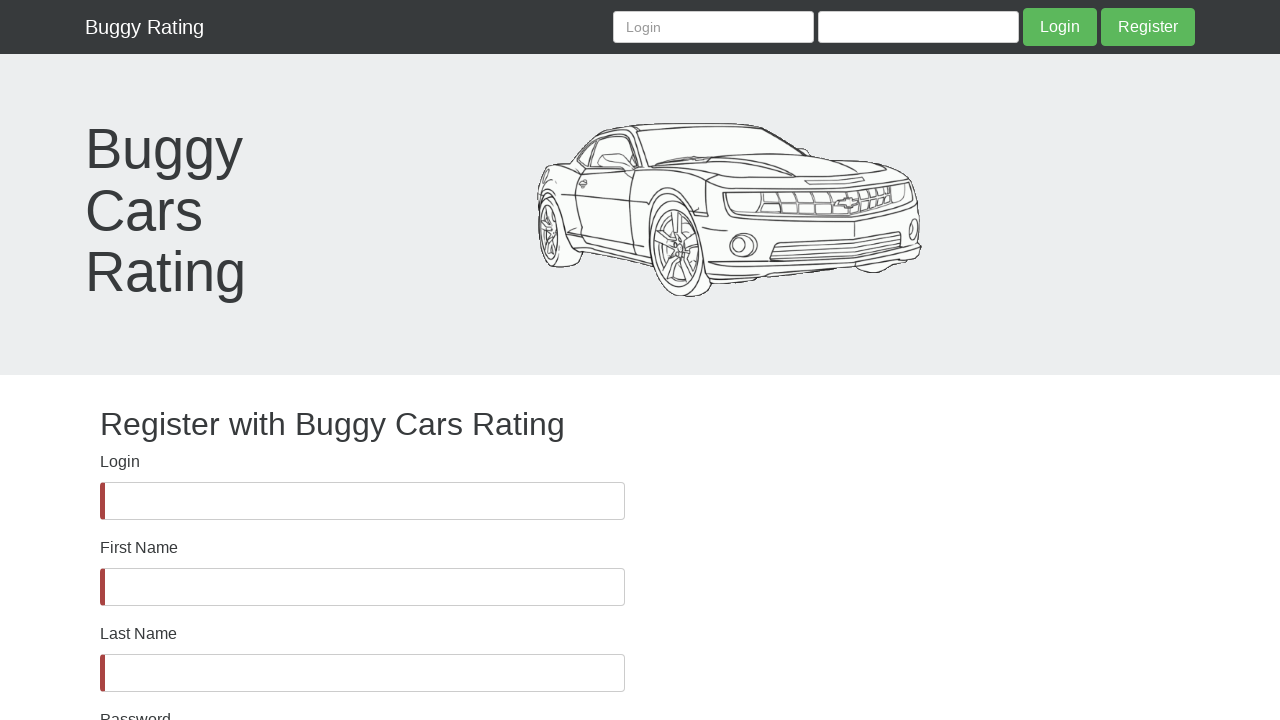

Verified username field is visible on Register page
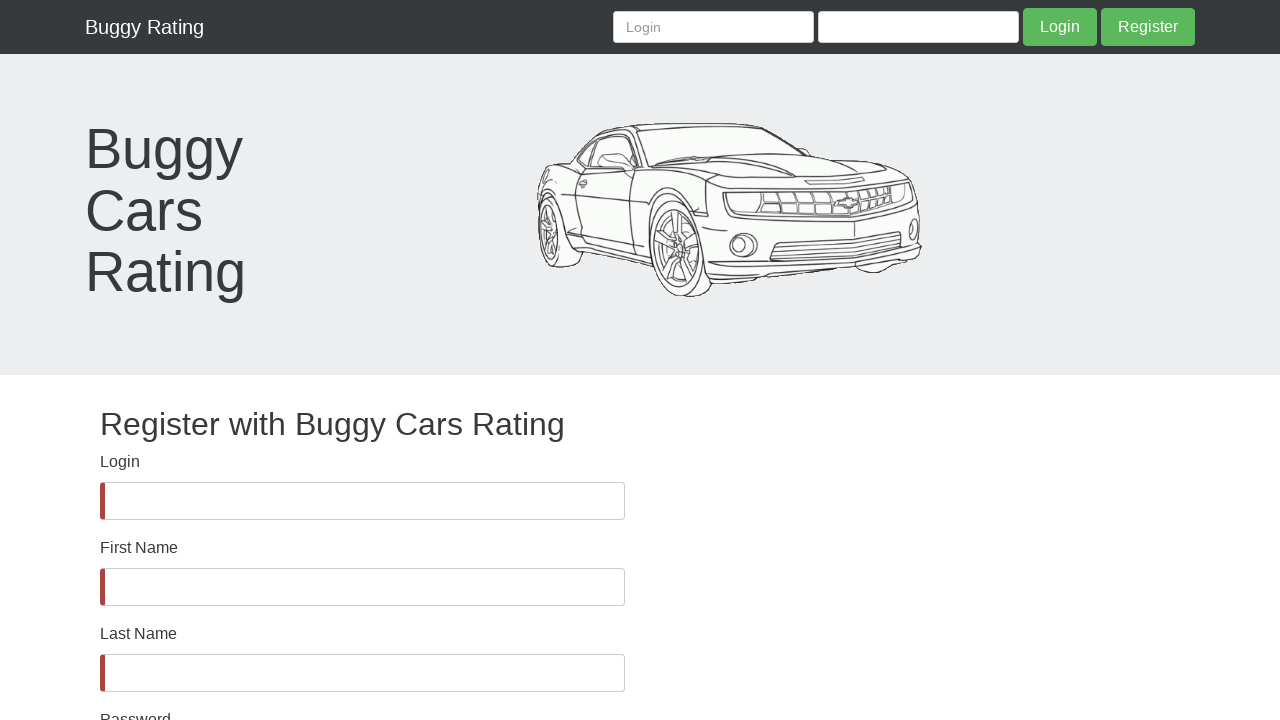

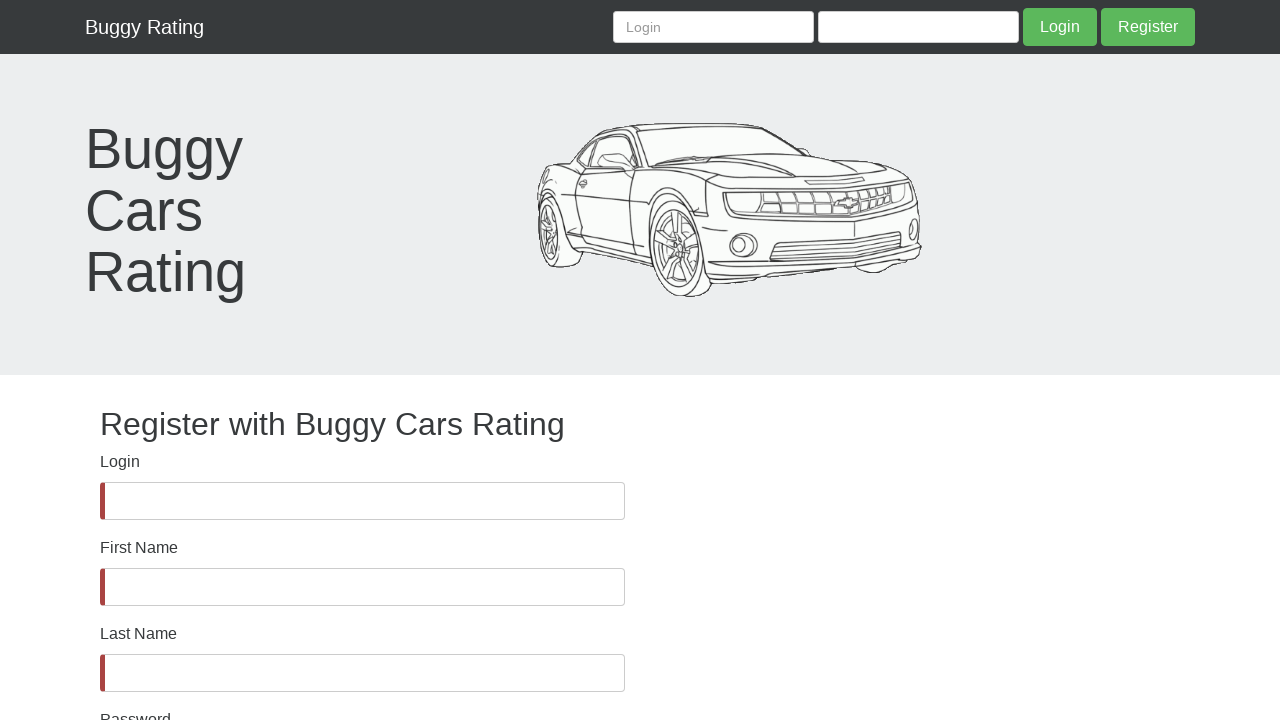